Tests file download functionality by navigating to a download page and clicking on a download link to initiate a file download.

Starting URL: http://the-internet.herokuapp.com/download

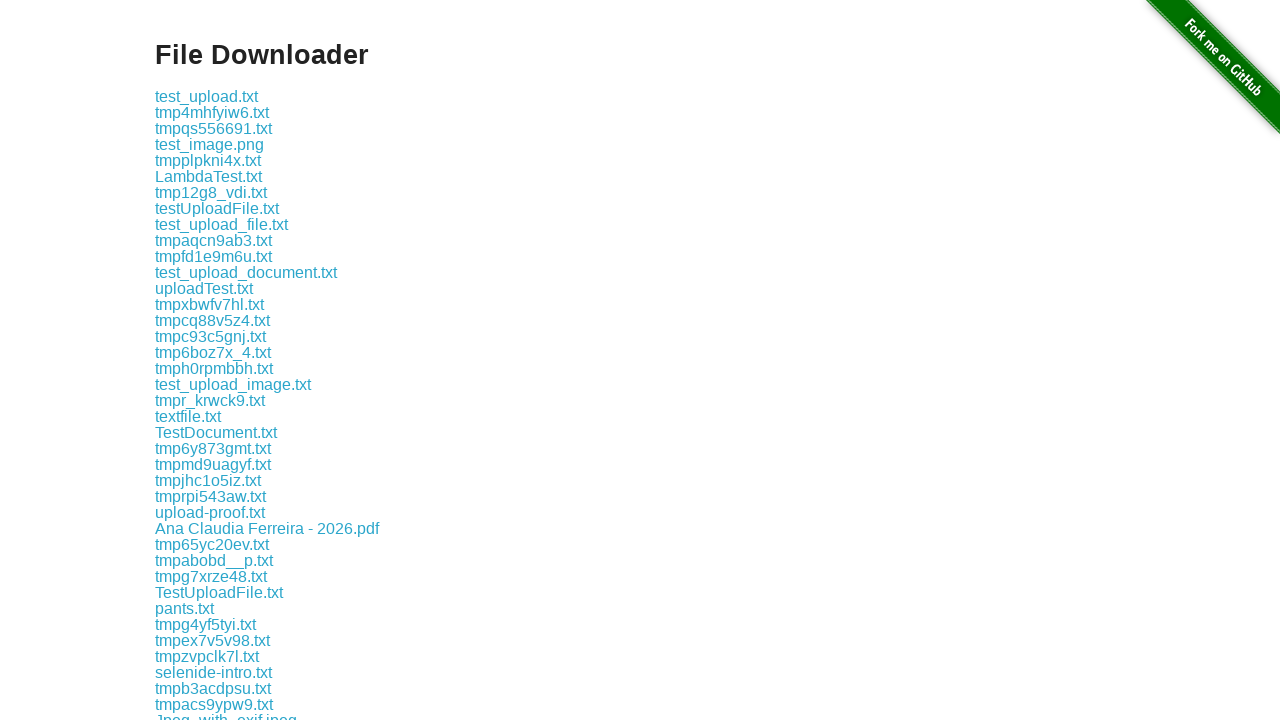

Clicked download link to initiate file download at (206, 96) on .example a
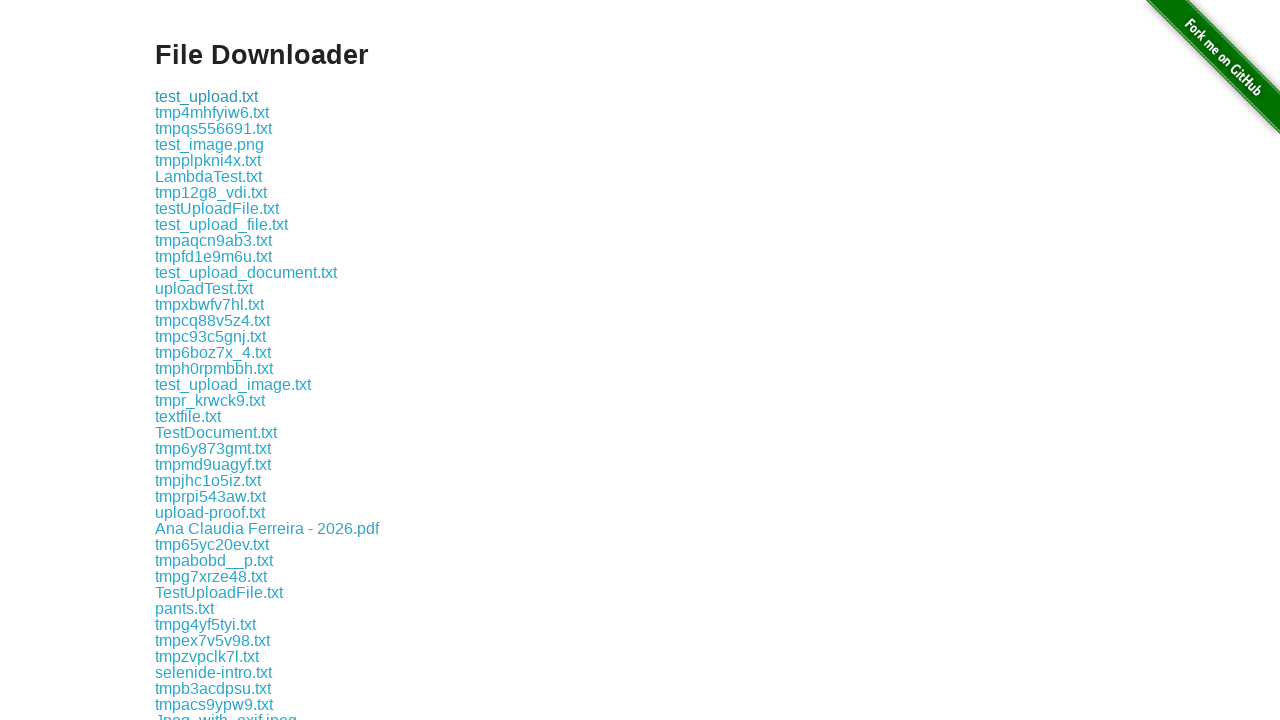

Download completed and file object retrieved
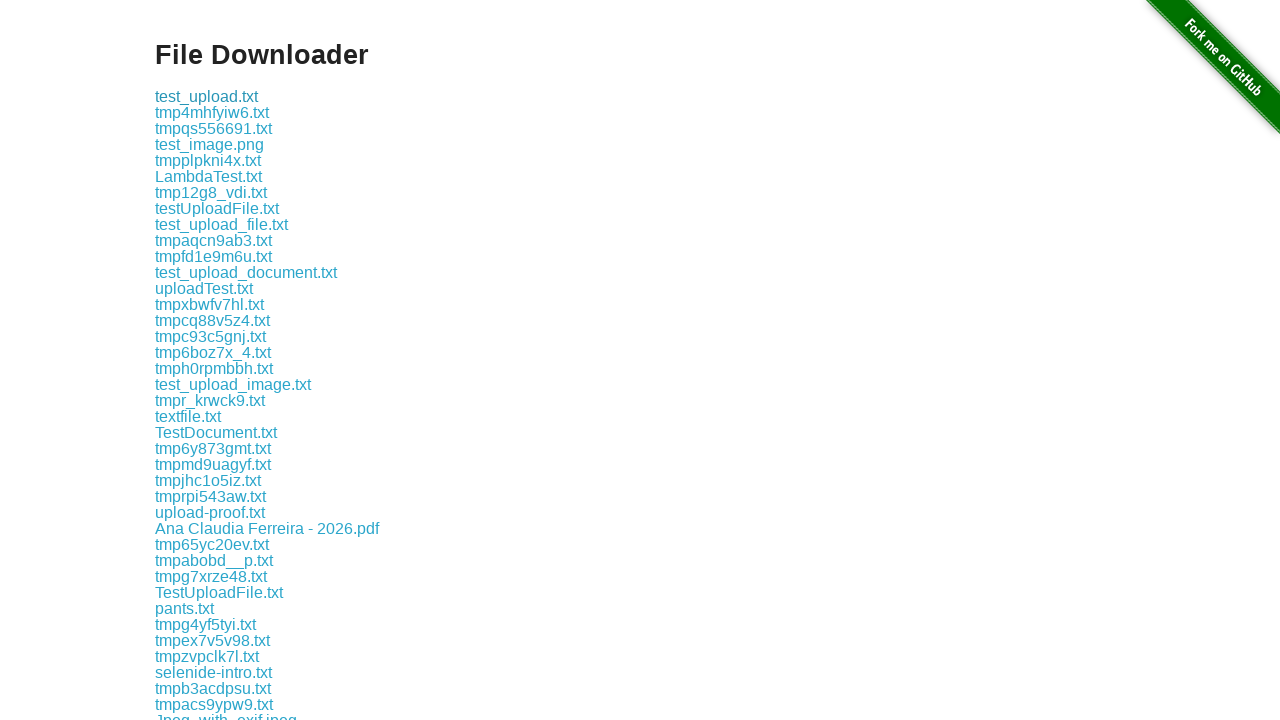

Verified download has a suggested filename
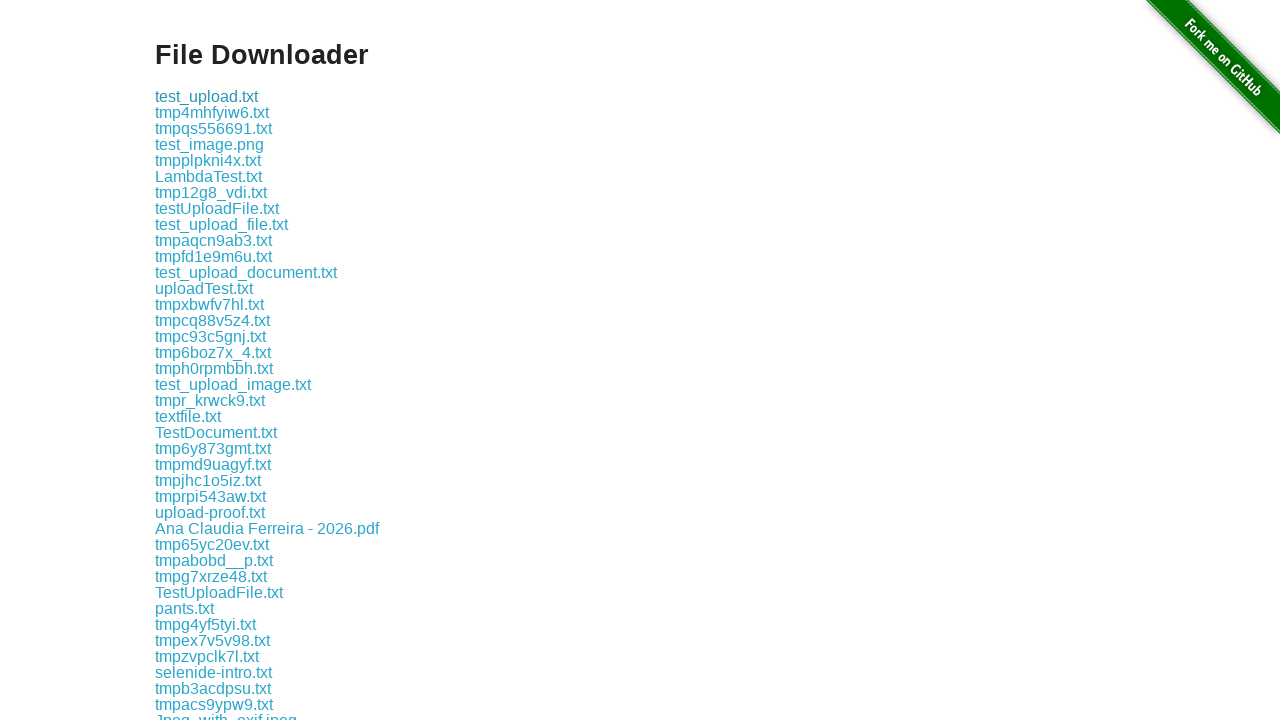

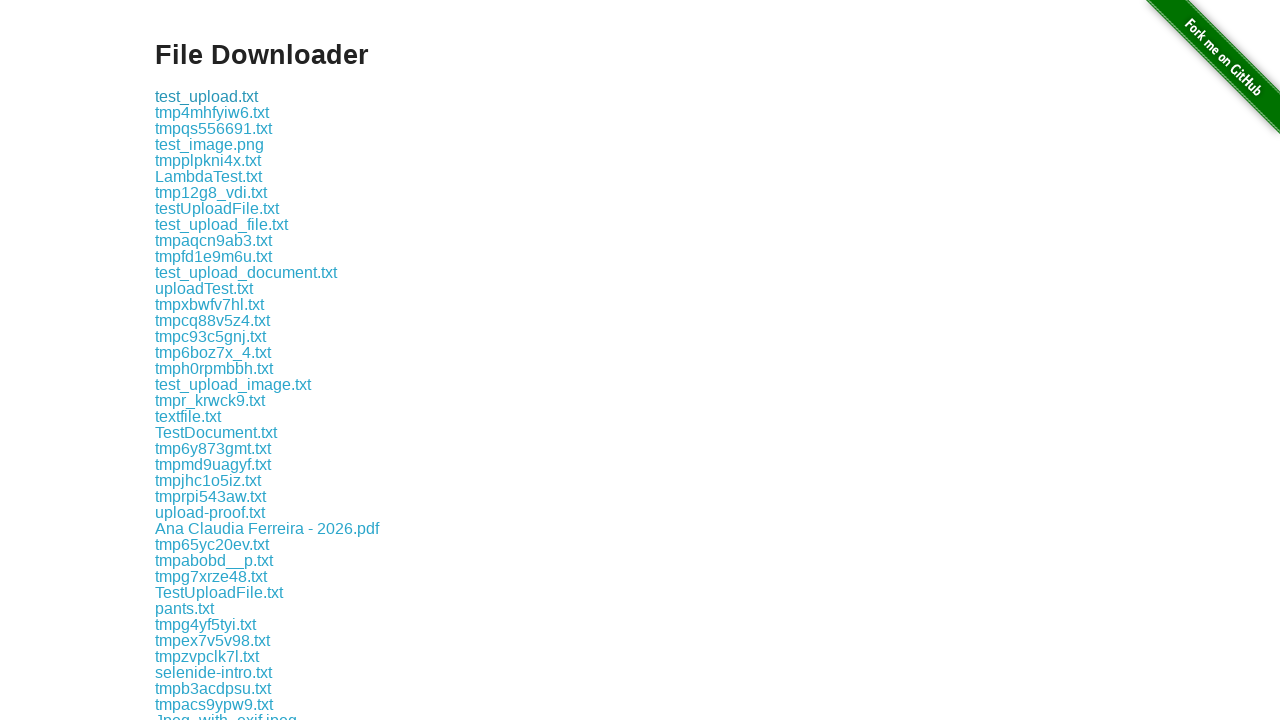